Tests confirm popup by clicking the Confirm button, dismissing (Cancel) the dialog, and verifying the "Cancel it is!" message appears.

Starting URL: https://practice-automation.com/popups/

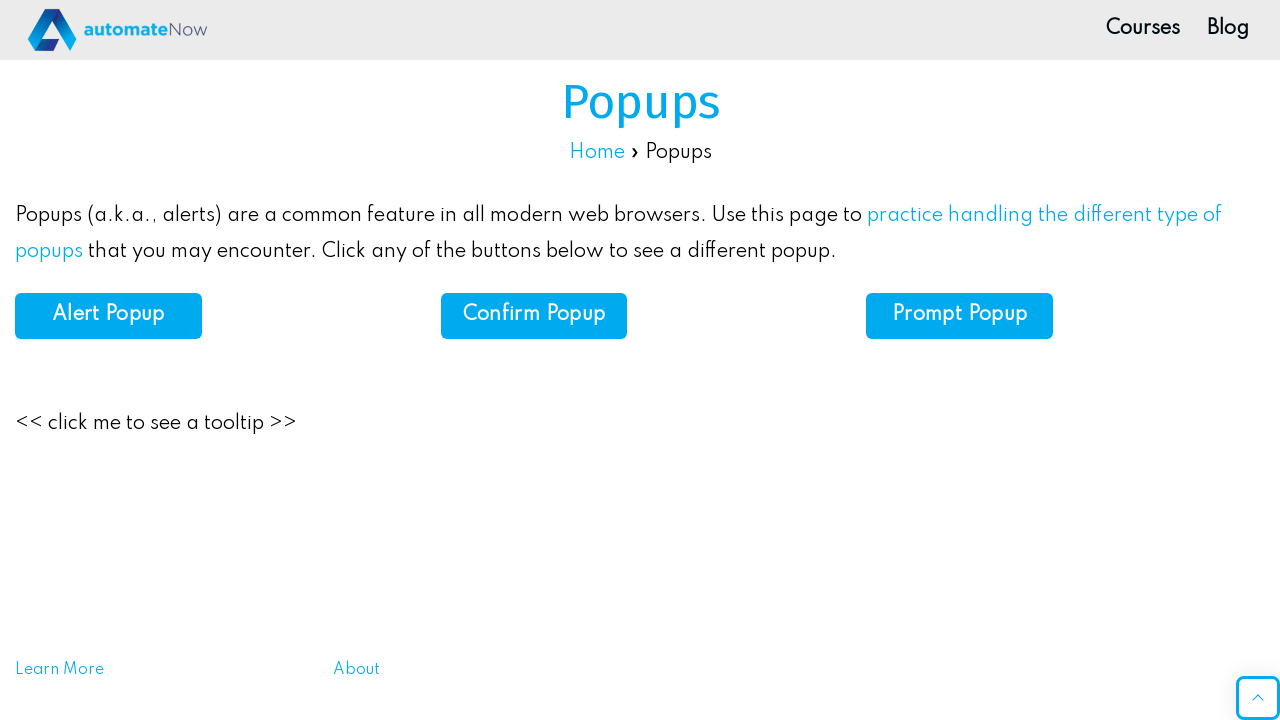

Set up dialog handler to dismiss confirm popup
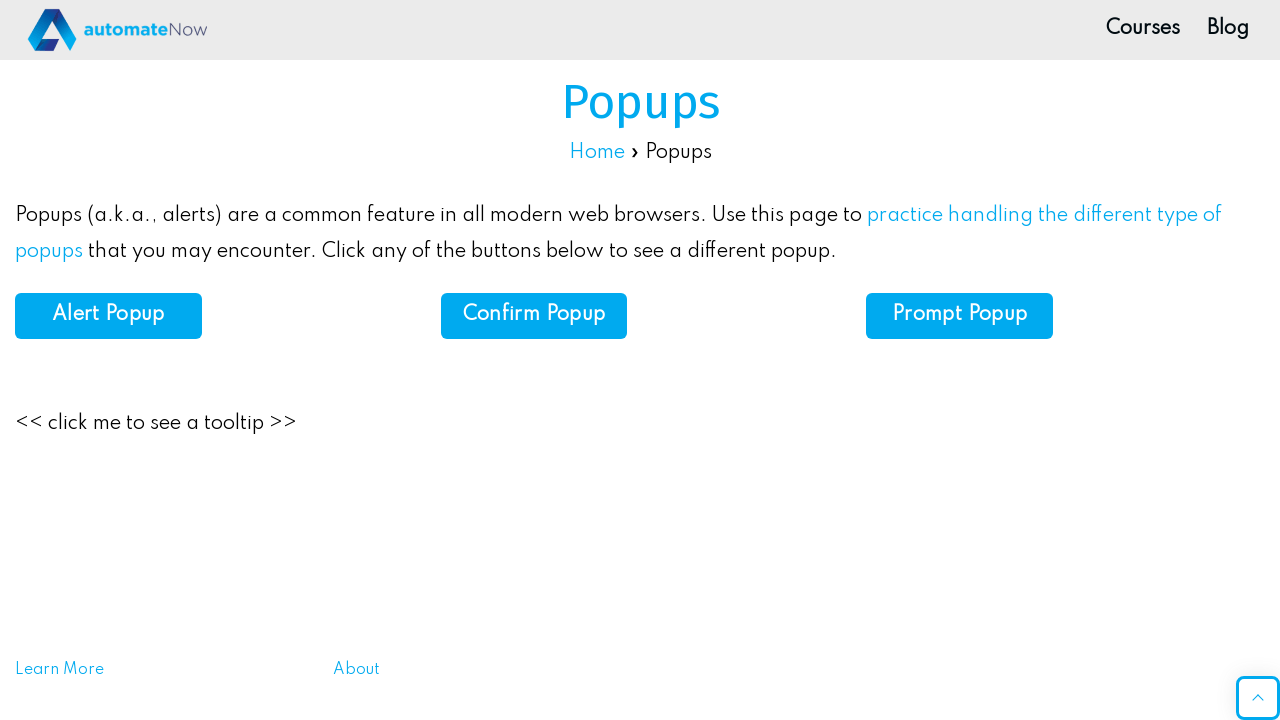

Clicked the Confirm button at (534, 316) on #confirm
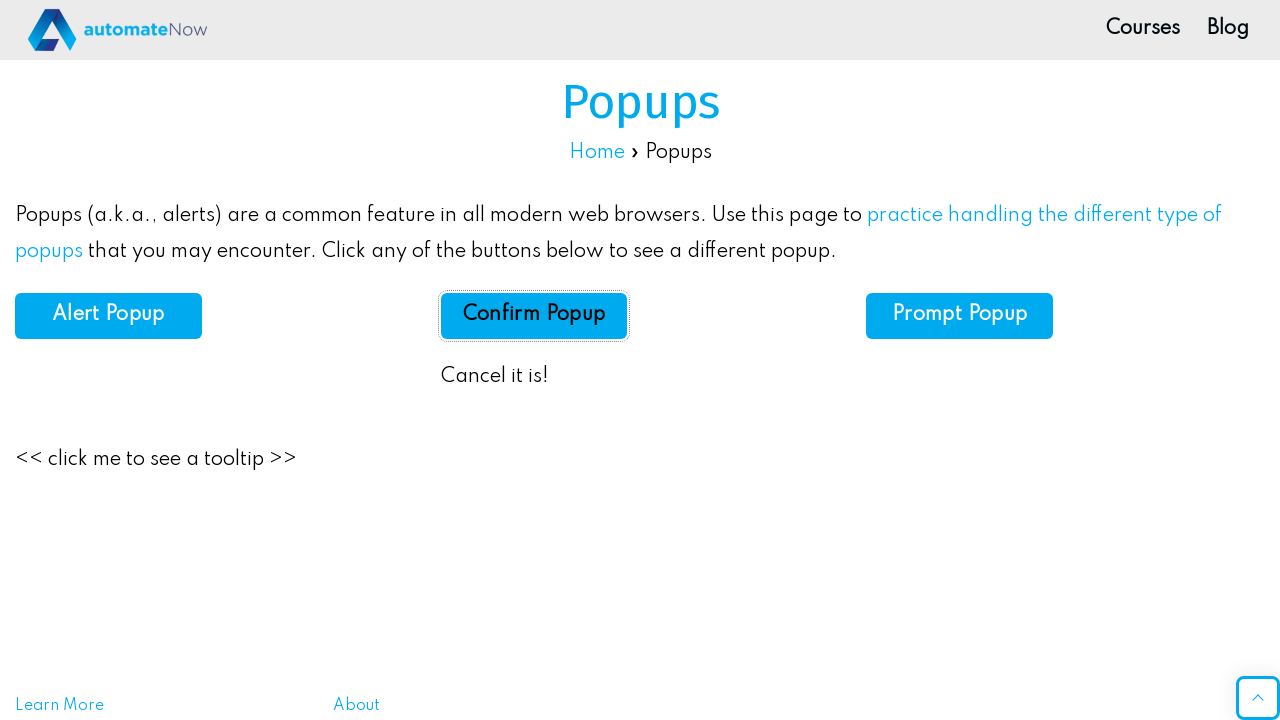

Verified 'Cancel it is!' message appeared after dismissing confirm popup
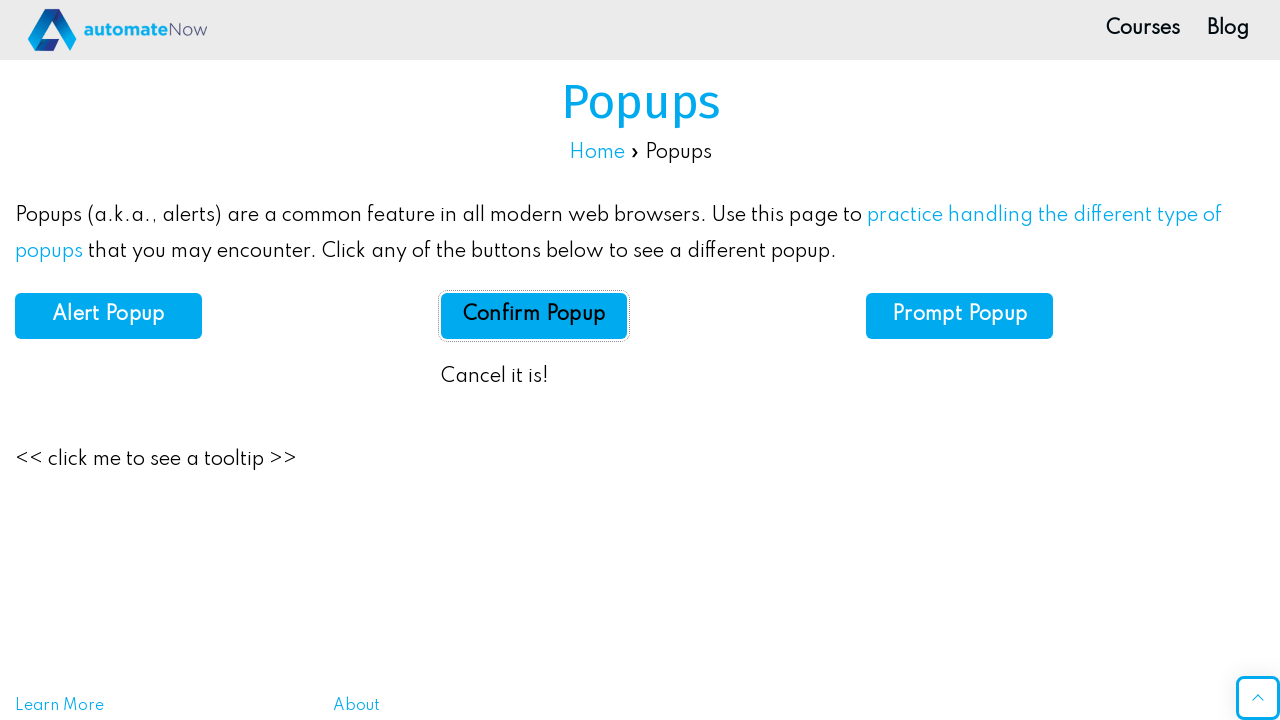

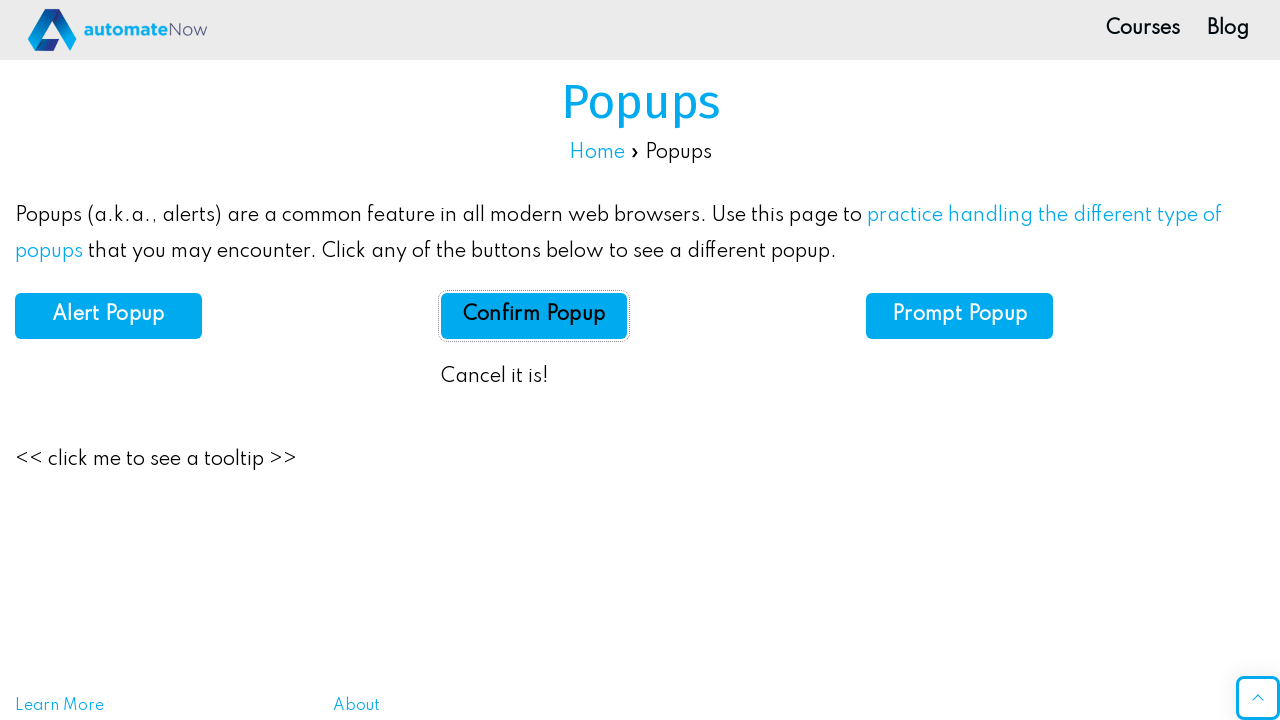